Tests popup form functionality by opening a launcher, filling in credentials, and submitting the form

Starting URL: https://training-support.net/webelements/popups

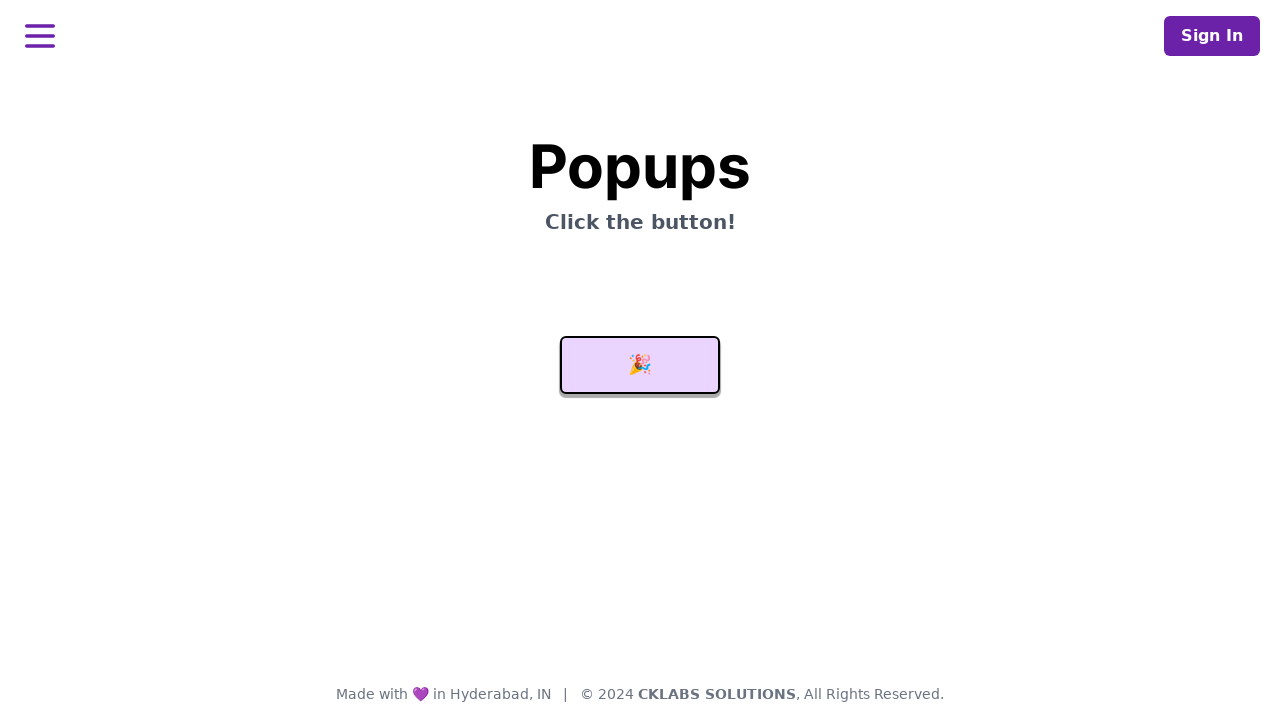

Clicked launcher button to open popup form at (640, 365) on #launcher
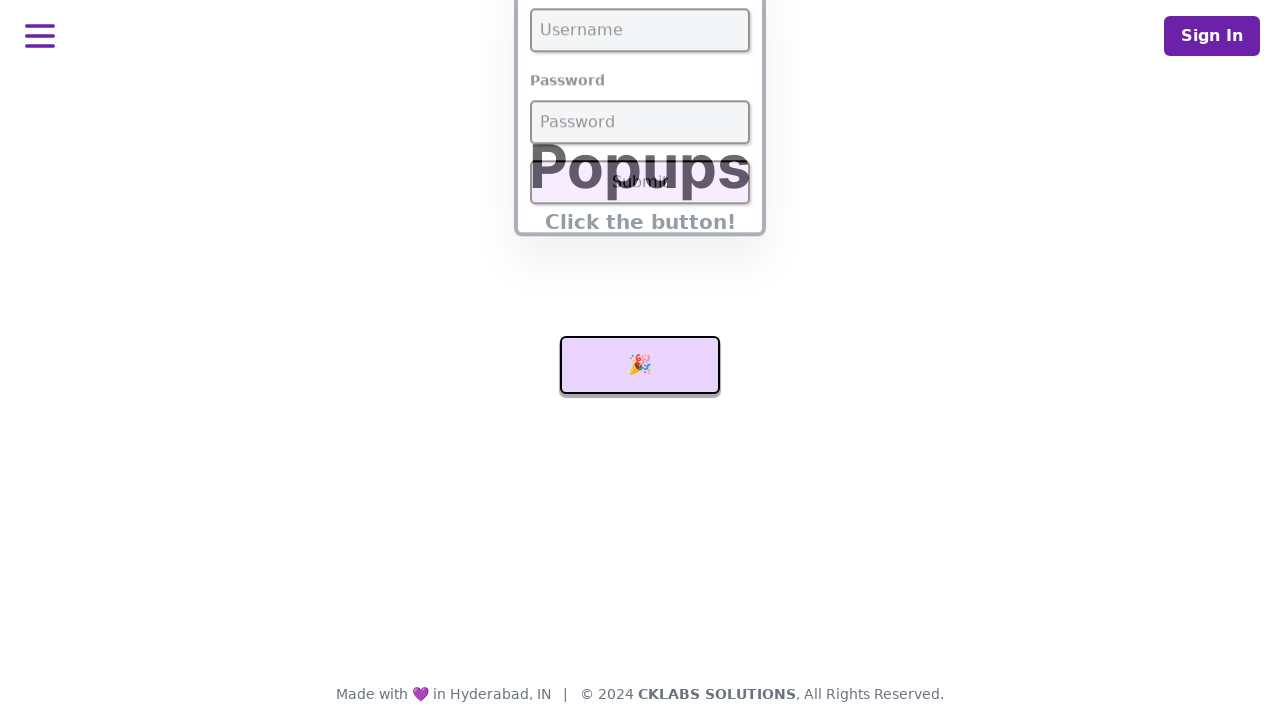

Popup form loaded with username field visible
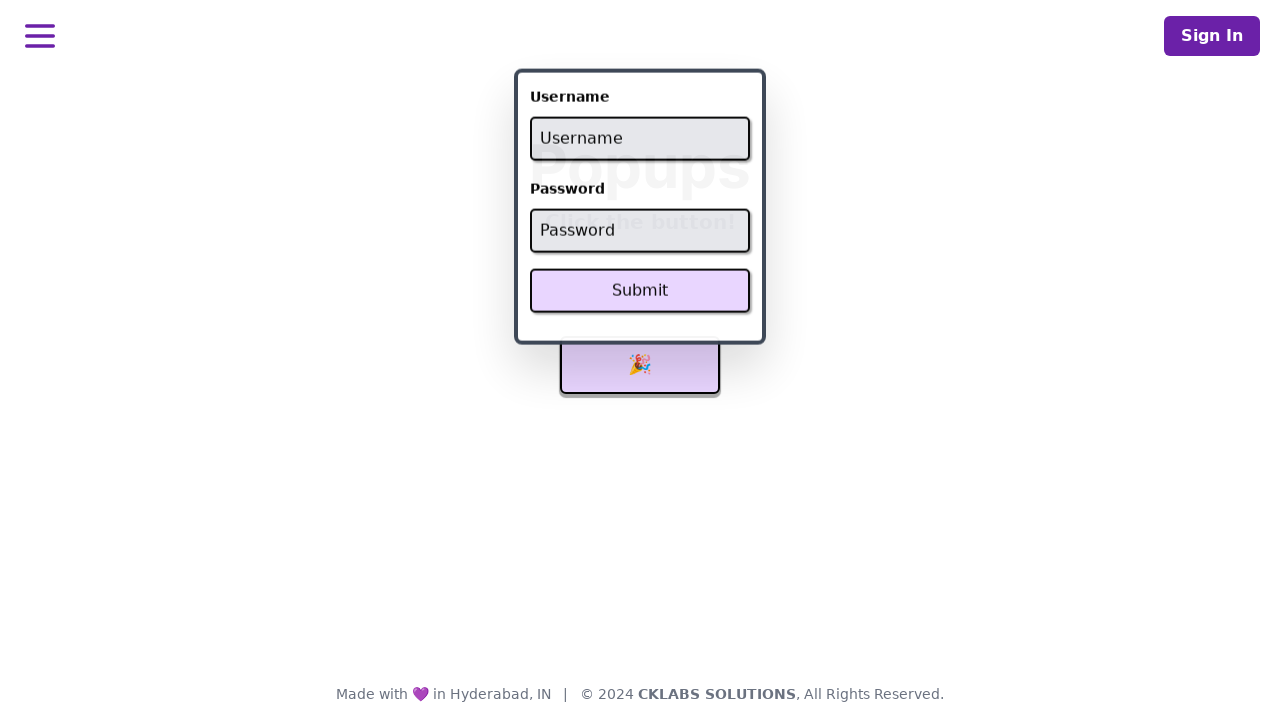

Filled username field with 'admin' on #username
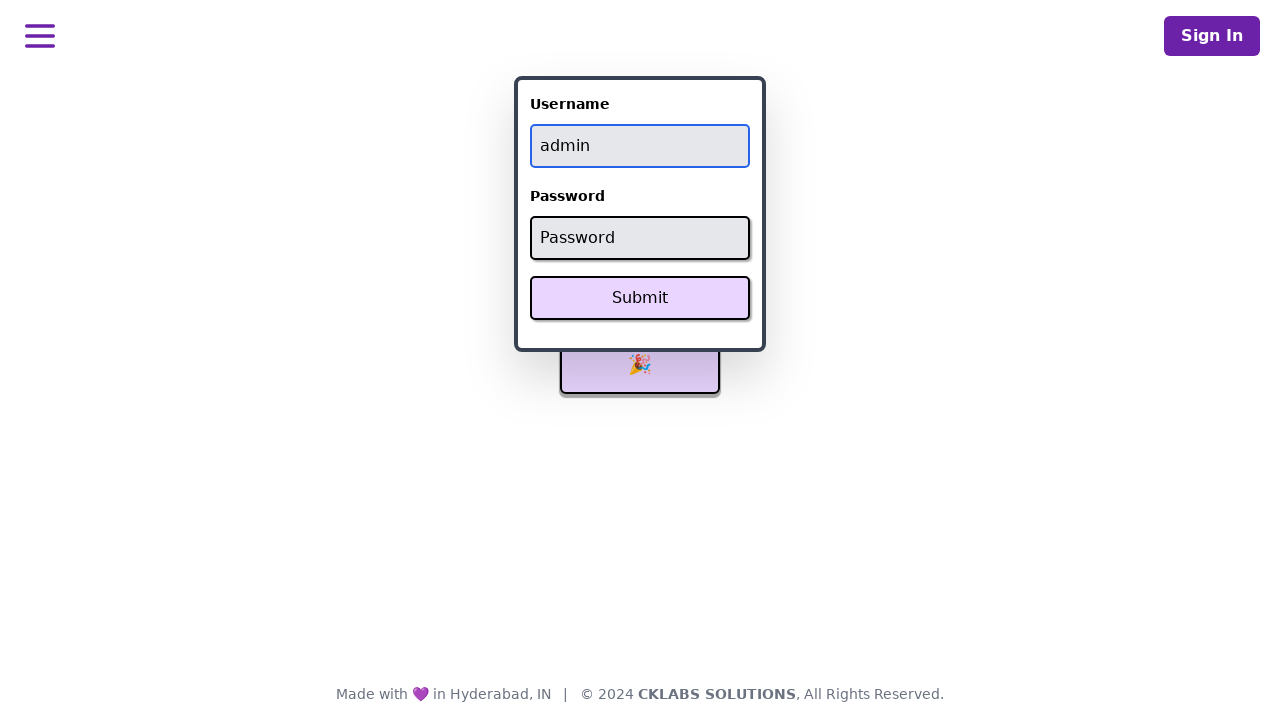

Filled password field with 'password' on #password
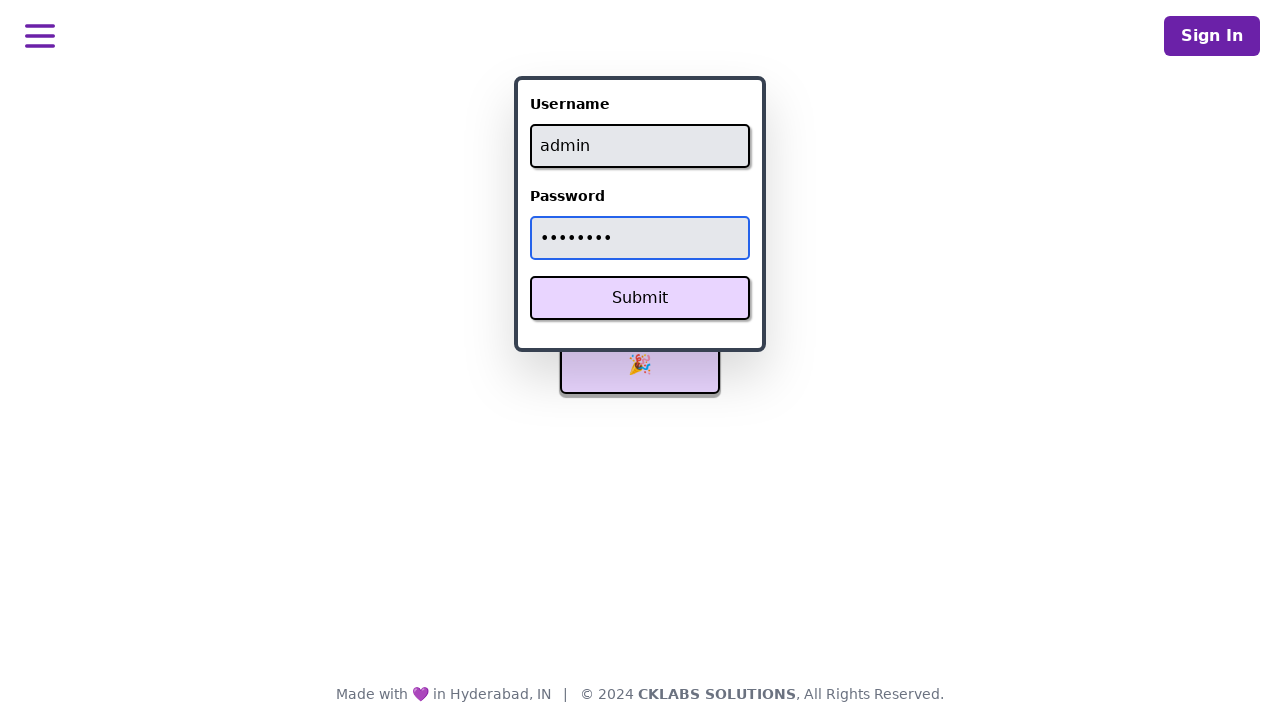

Clicked Submit button to submit form credentials at (640, 298) on button:has-text('Submit')
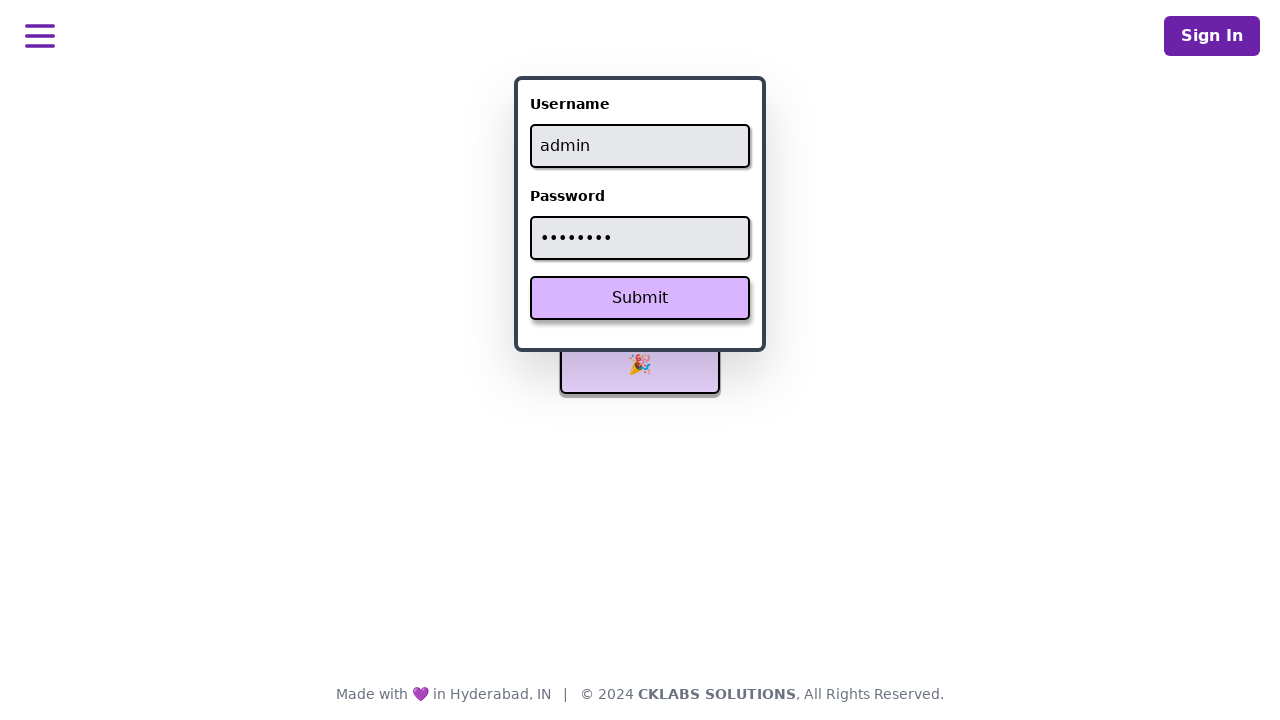

Form submission result loaded successfully
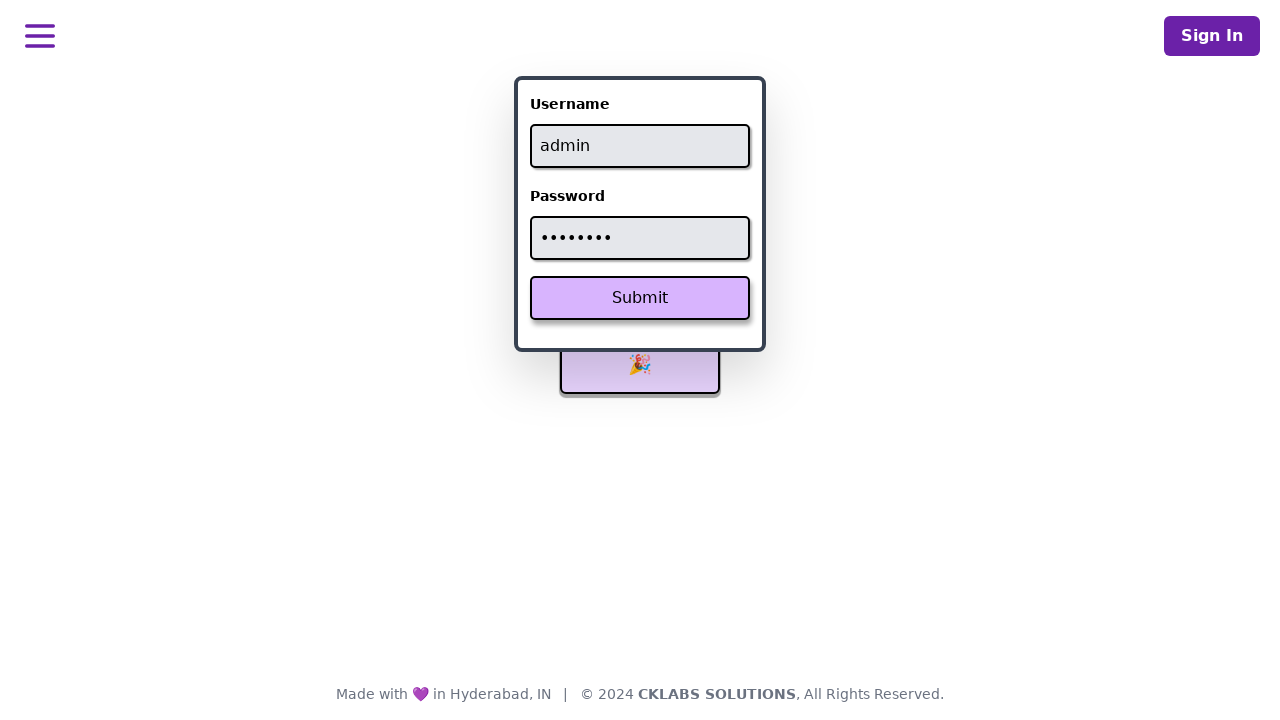

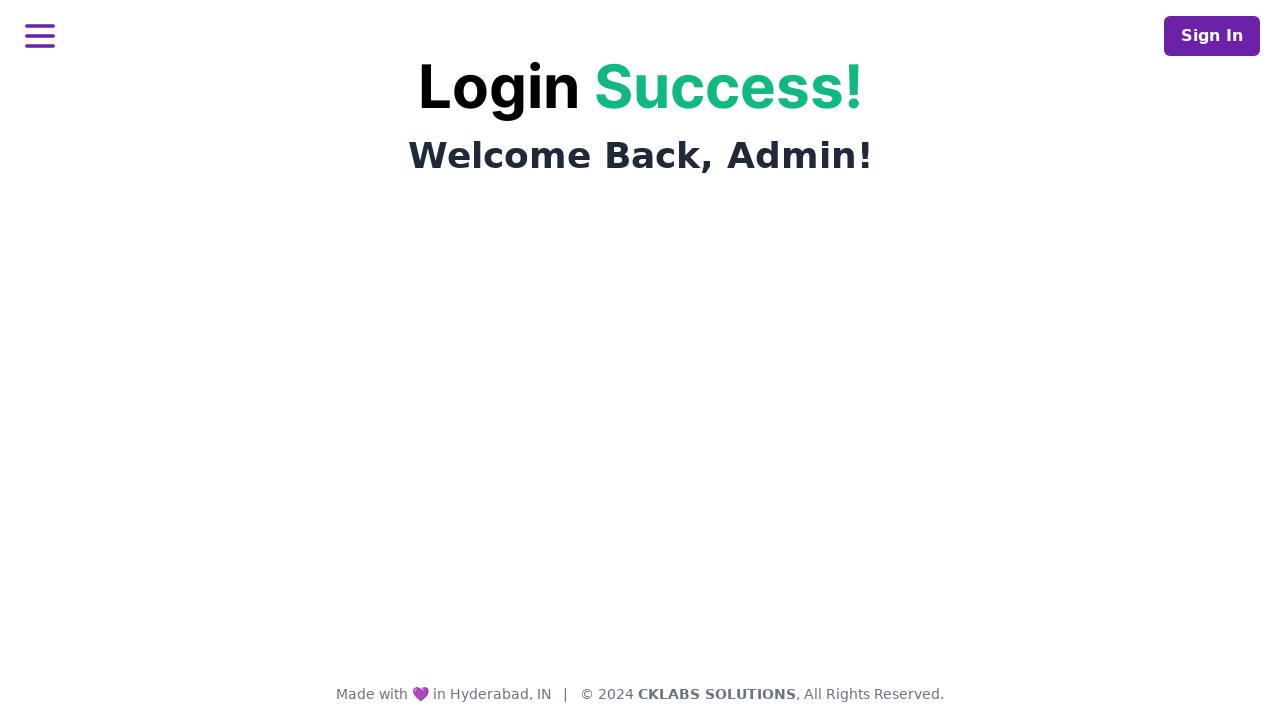